Navigates to a QR code checkout page on the Qlub staging application

Starting URL: https://app-staging.qlub.cloud/qr/ae/dummy-checkout/90/_/_/1827c10c80

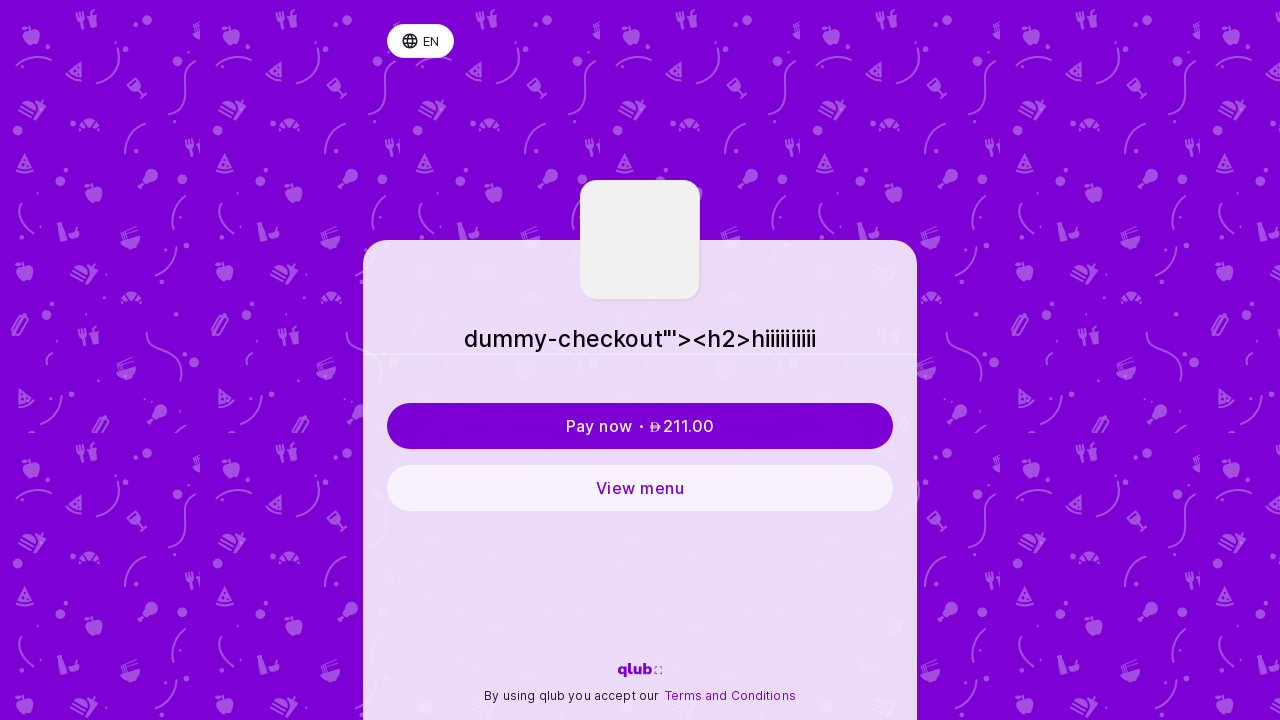

Navigated to QR code checkout page on Qlub staging application
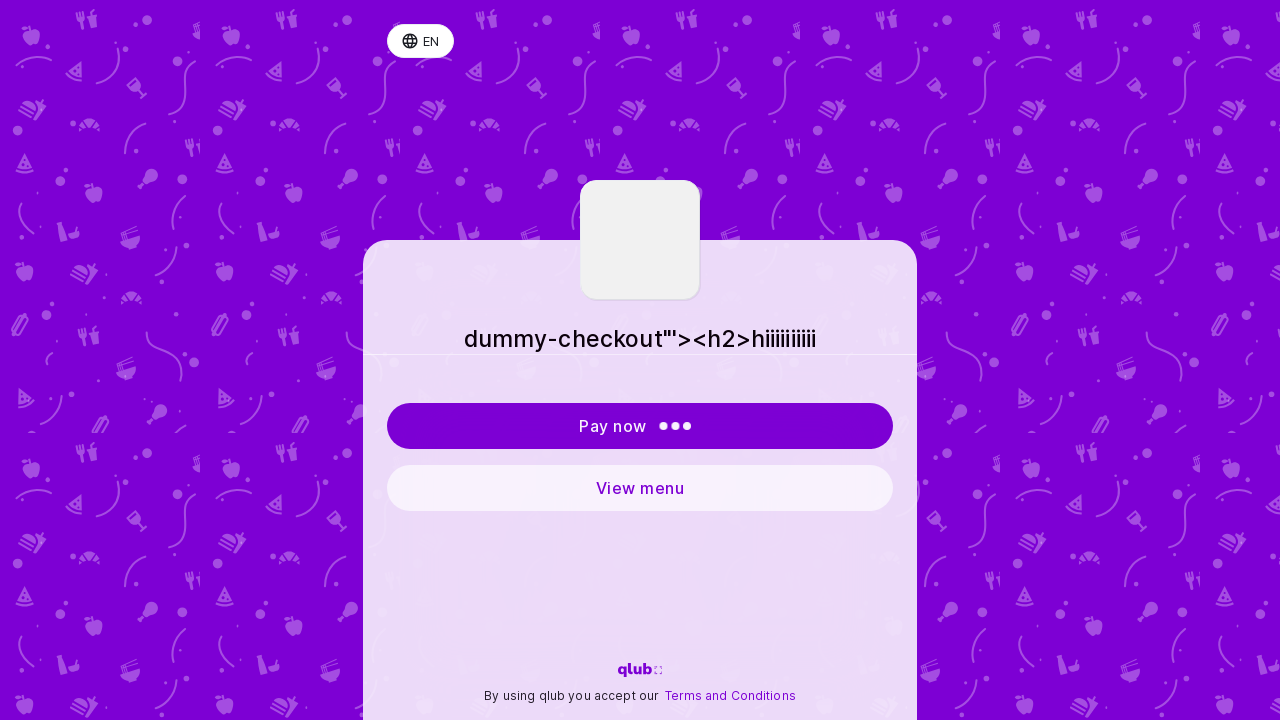

Waited for page to fully load (networkidle state)
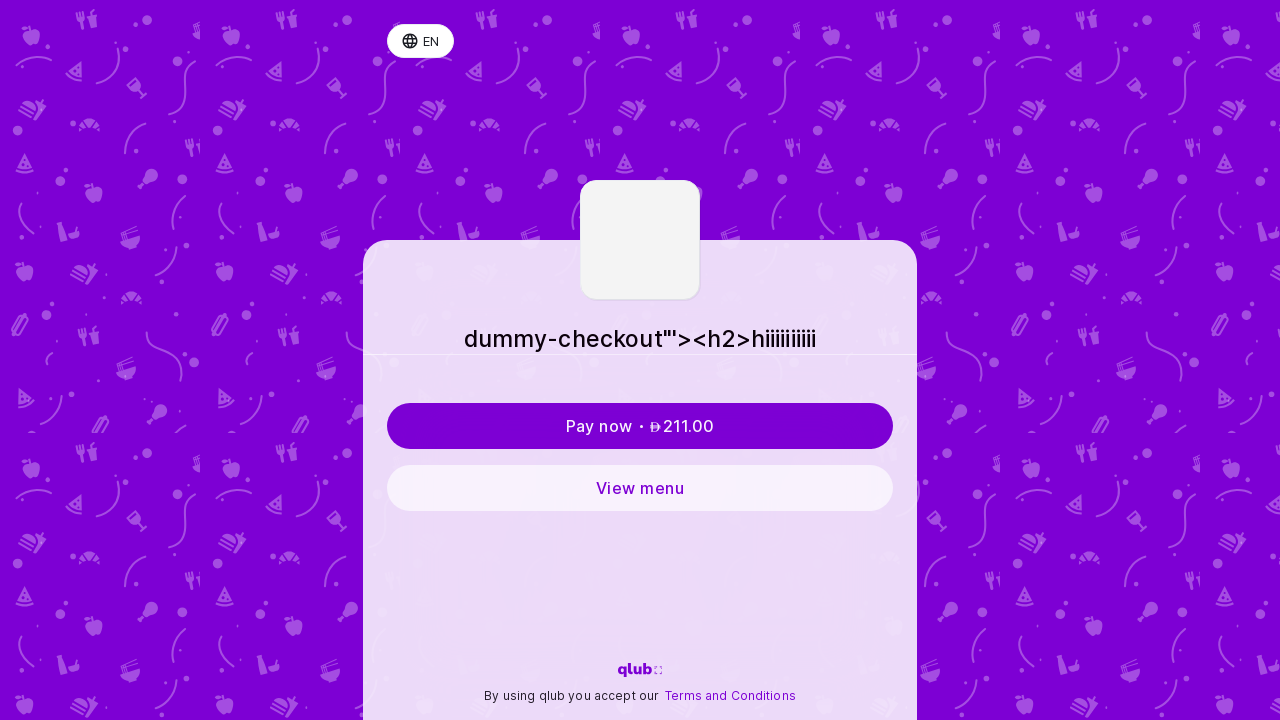

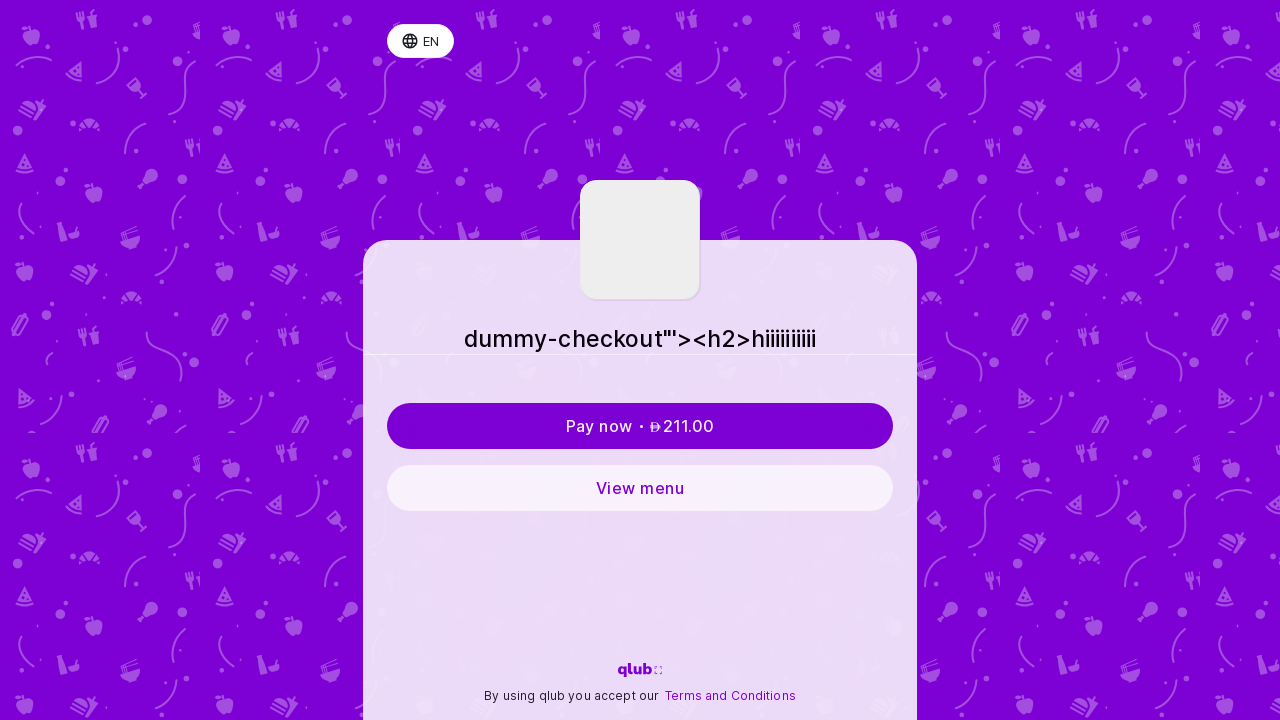